Tests various input field interactions including filling text, appending text to existing content, and clearing input fields on a practice form page

Starting URL: https://letcode.in/edit

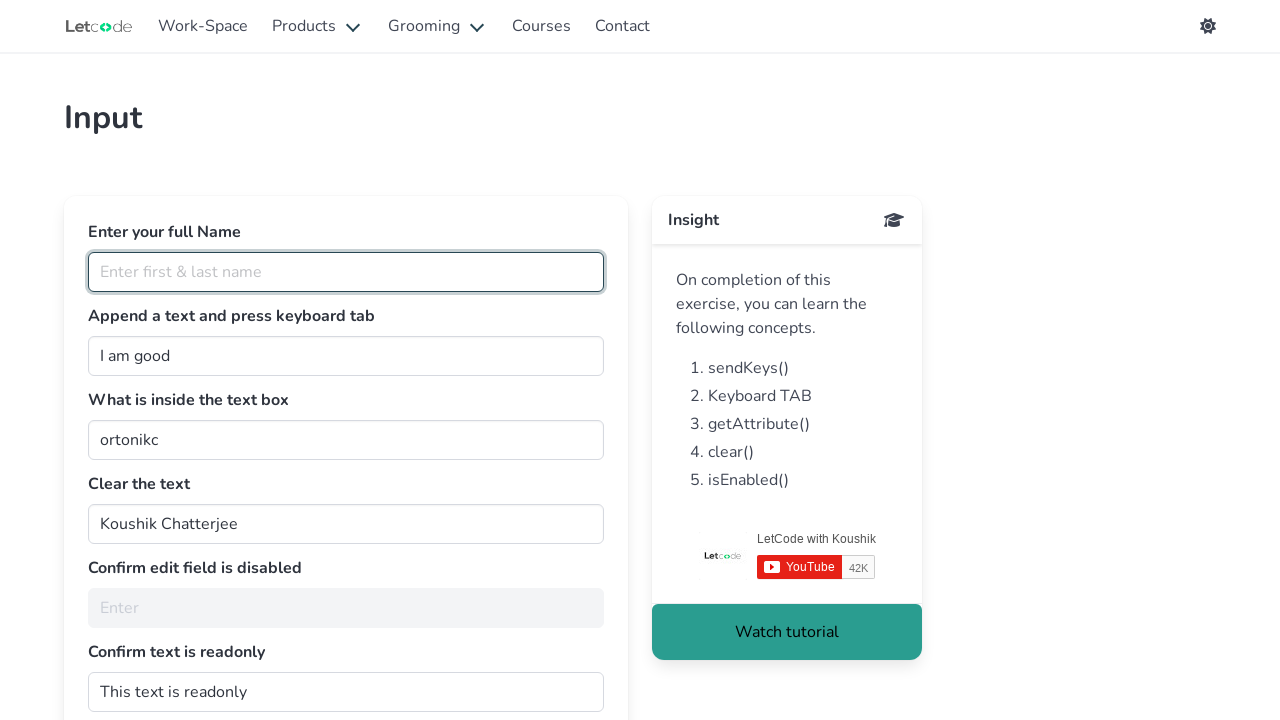

Page loaded with domcontentloaded state
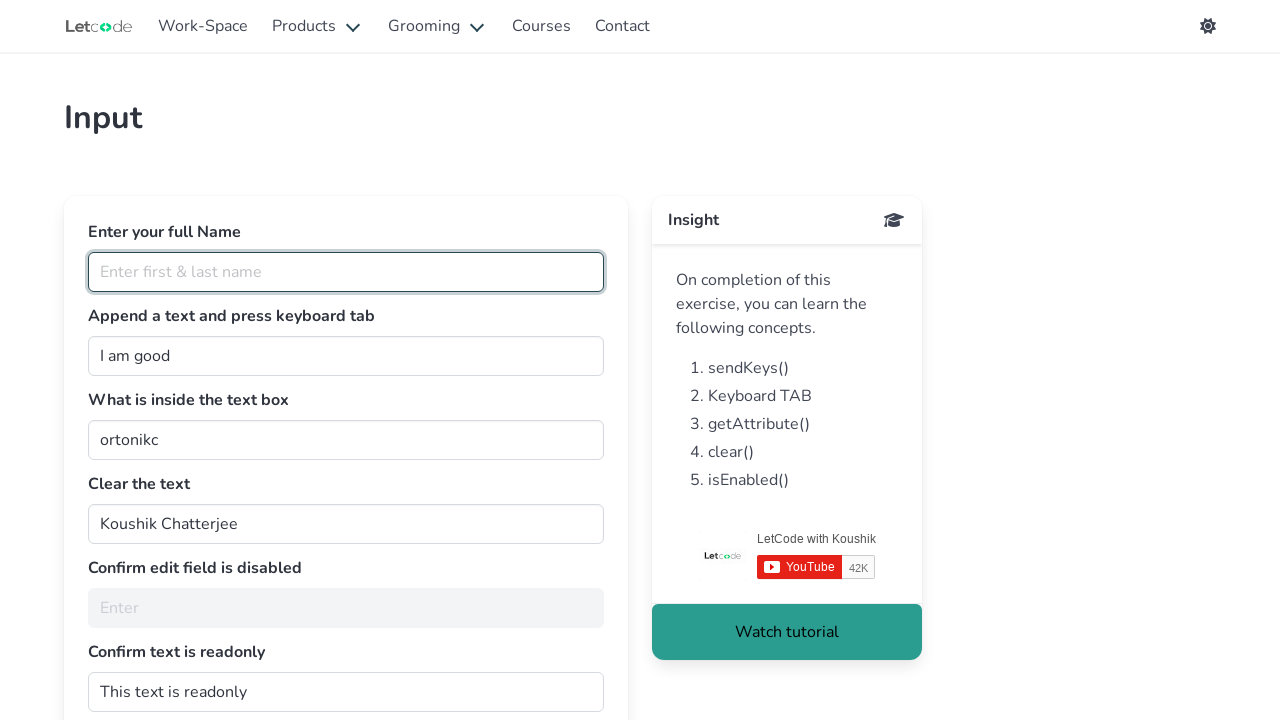

Filled fullName input field with 'admin' on #fullName
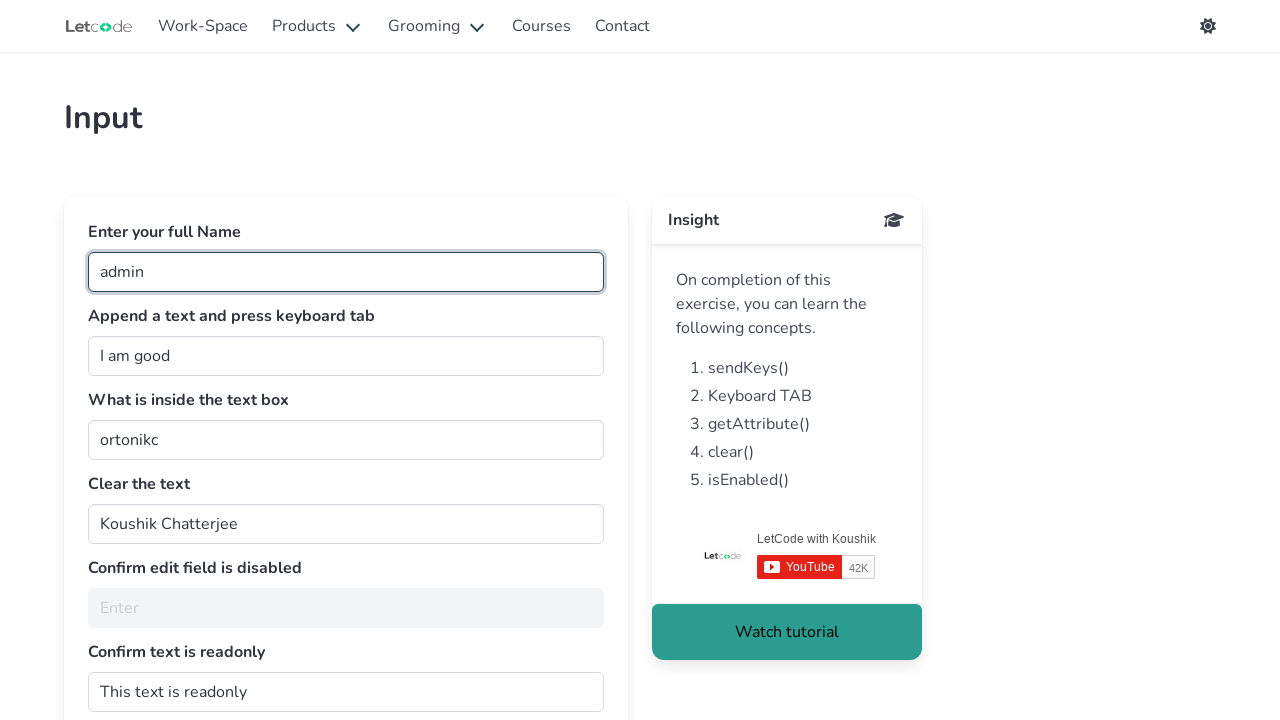

Focused on join input field on #join
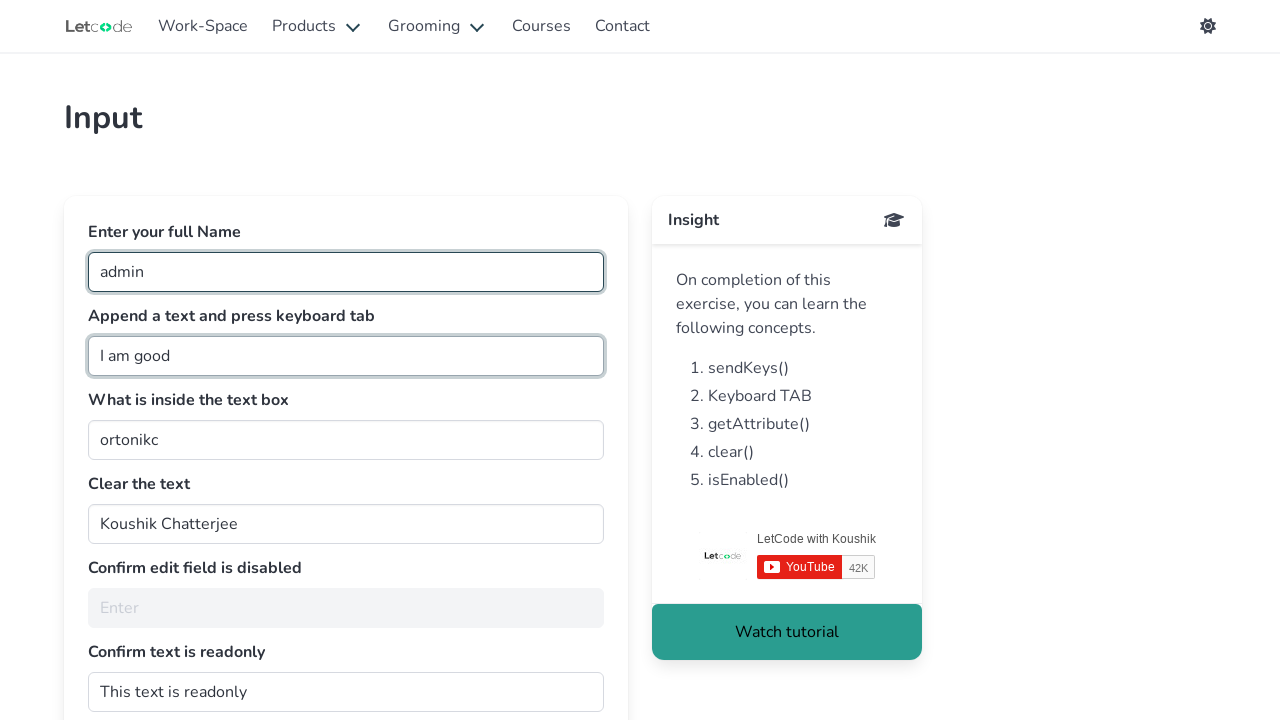

Pressed End key to move cursor to end of join field
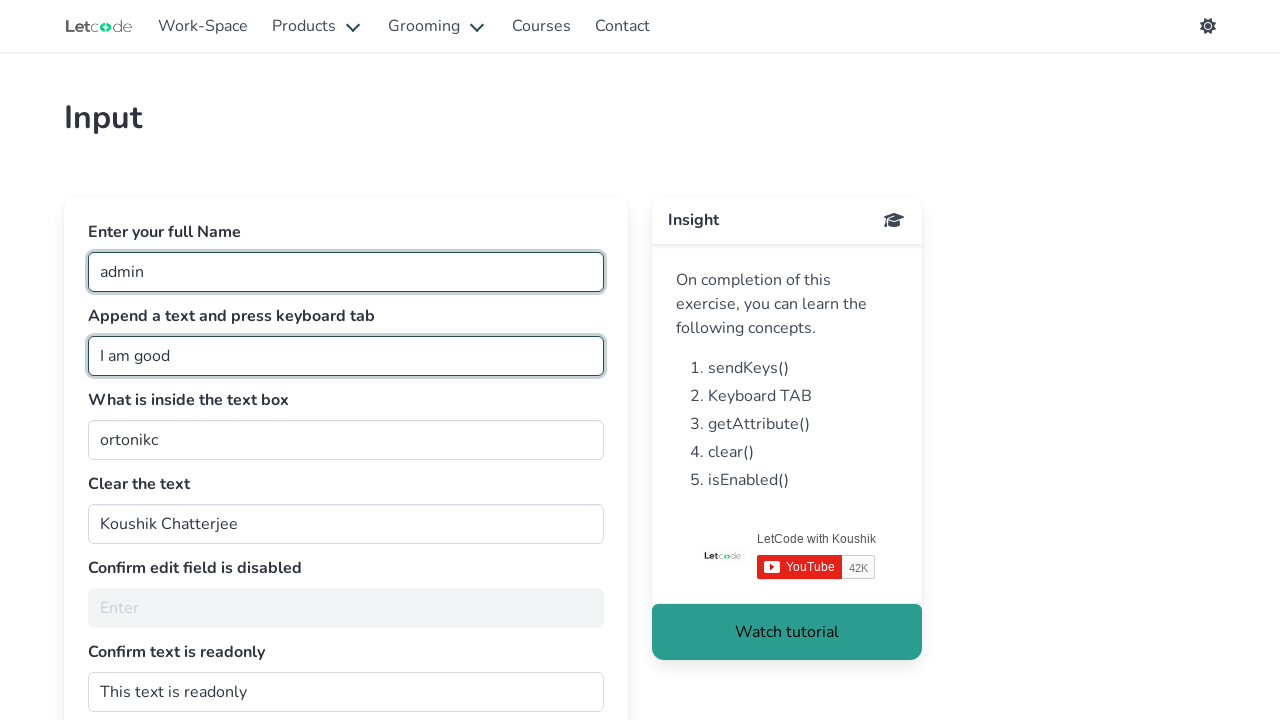

Appended ' Human' to join input field
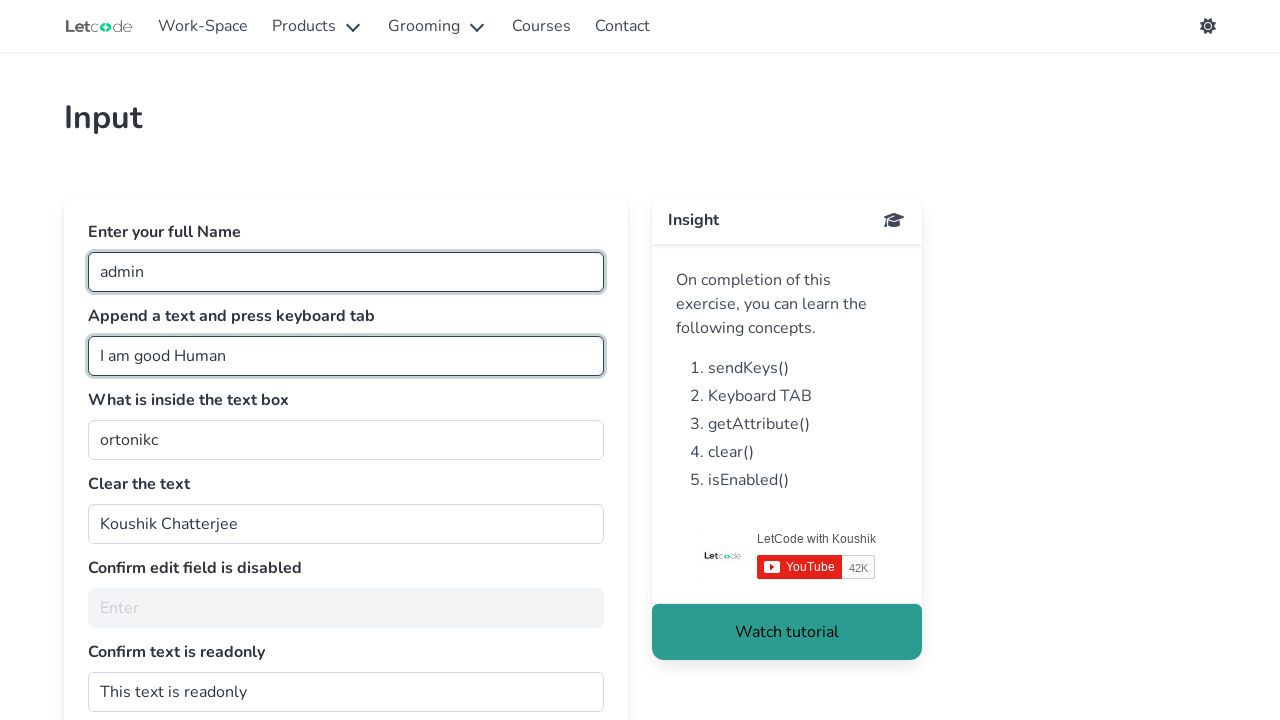

Cleared the clearMe input field on #clearMe
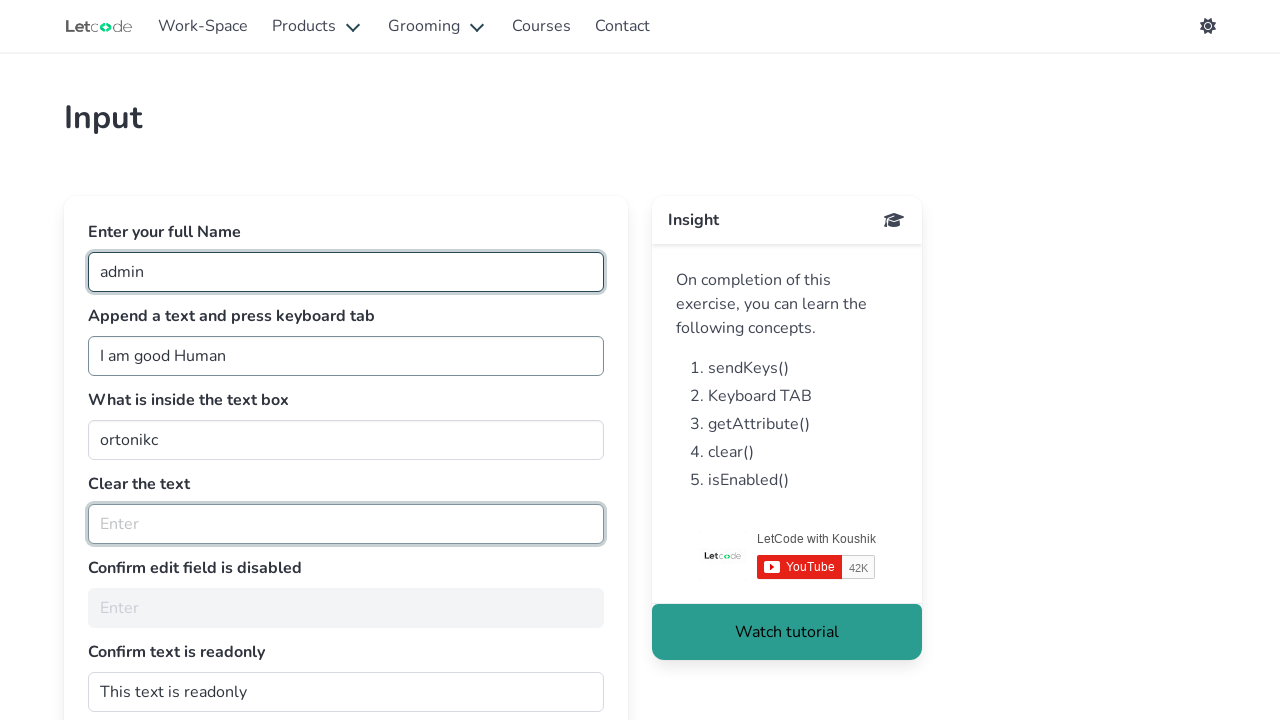

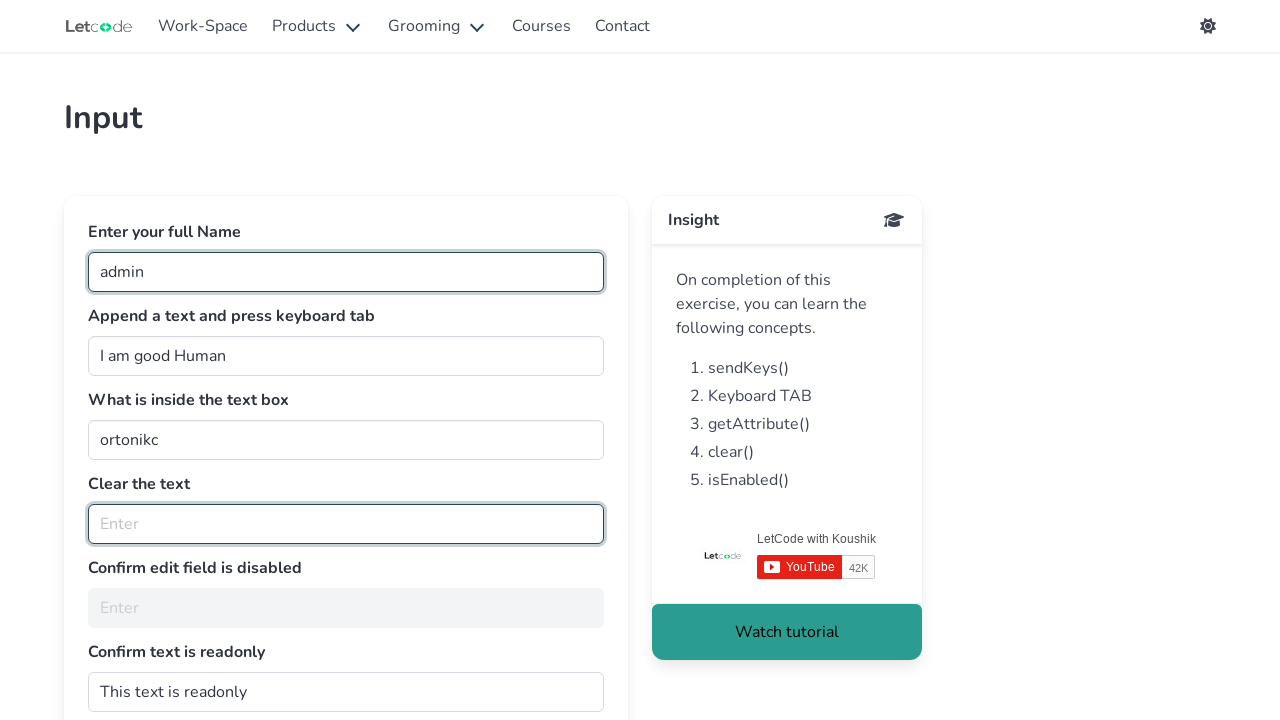